Tests sorting the Due column using semantic class selectors on a table with helpful markup attributes

Starting URL: http://the-internet.herokuapp.com/tables

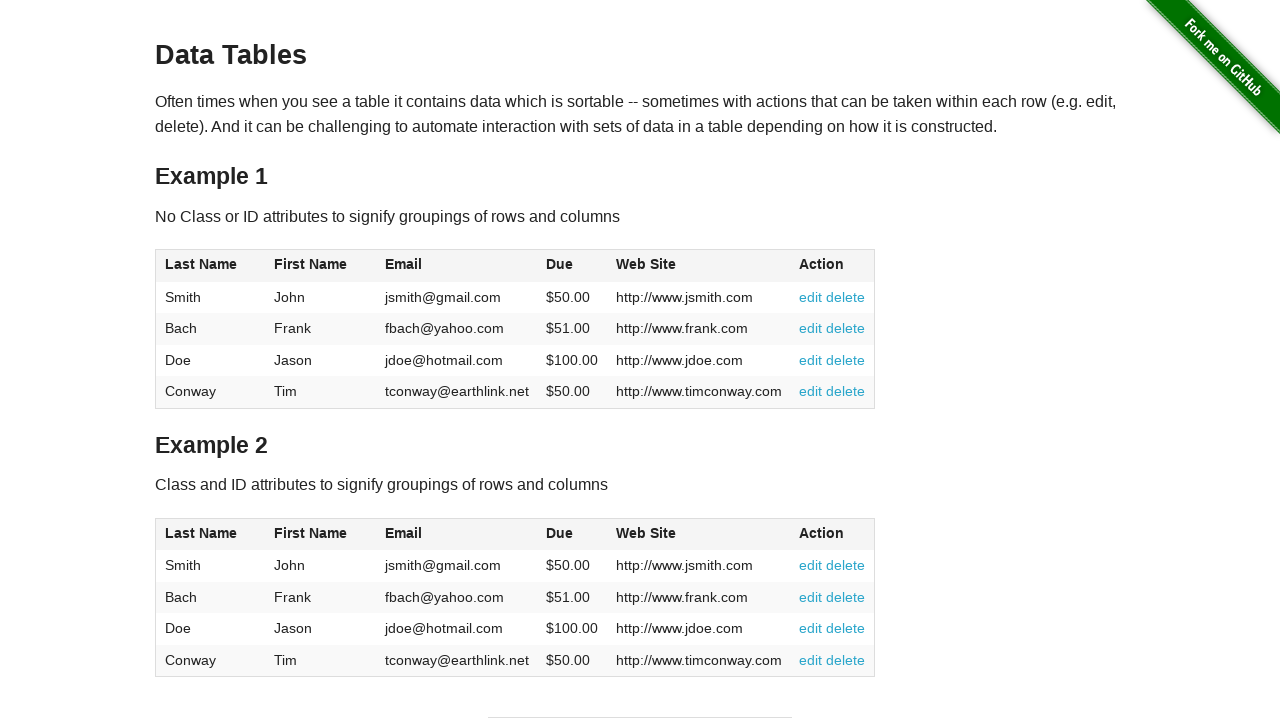

Clicked the Due column header to sort the table at (560, 533) on #table2 thead .dues
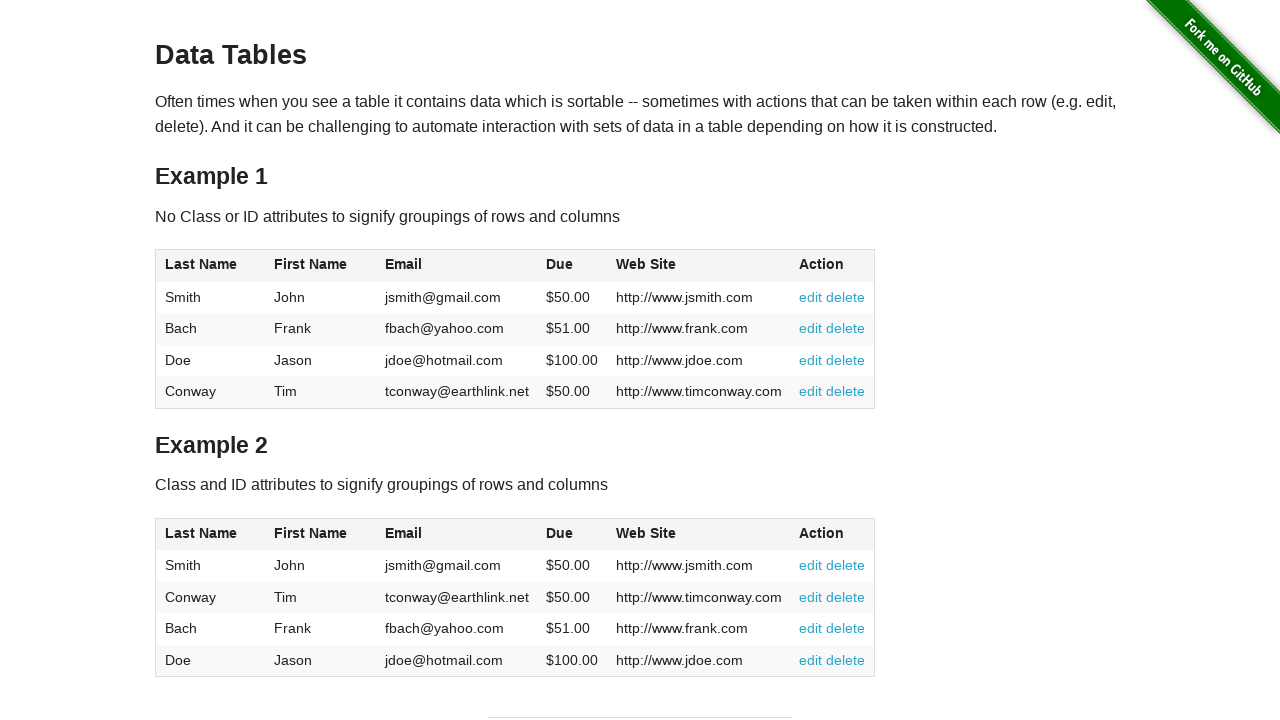

Due column cells loaded in the table body
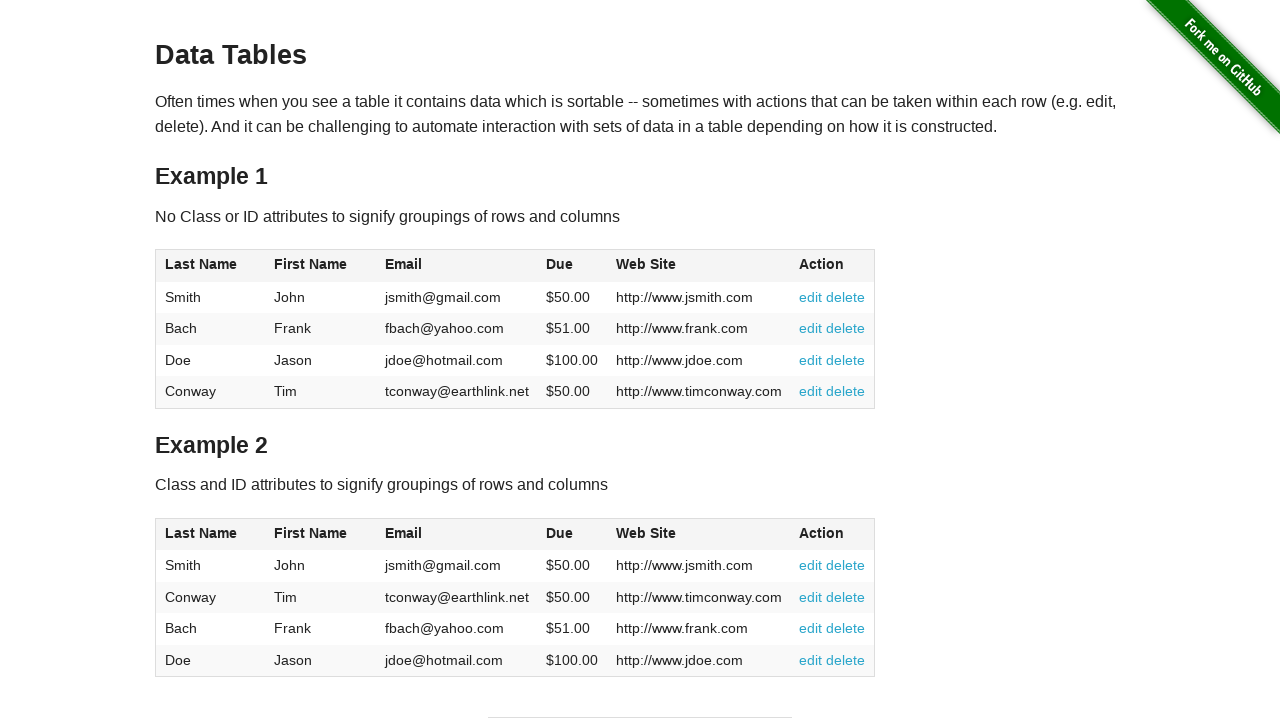

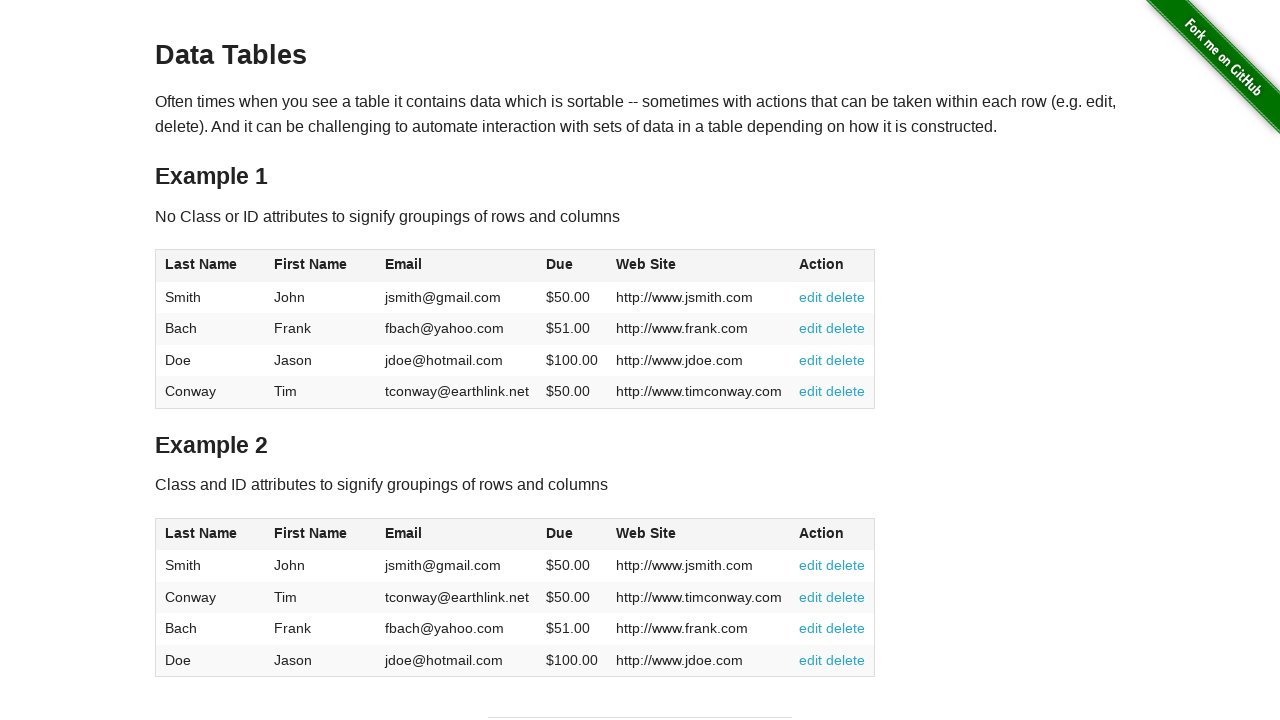